Tests an explicit wait scenario where the script waits for a price element to show "100", then clicks a book button, calculates a mathematical formula based on a displayed value, enters the answer, and submits.

Starting URL: http://suninjuly.github.io/explicit_wait2.html

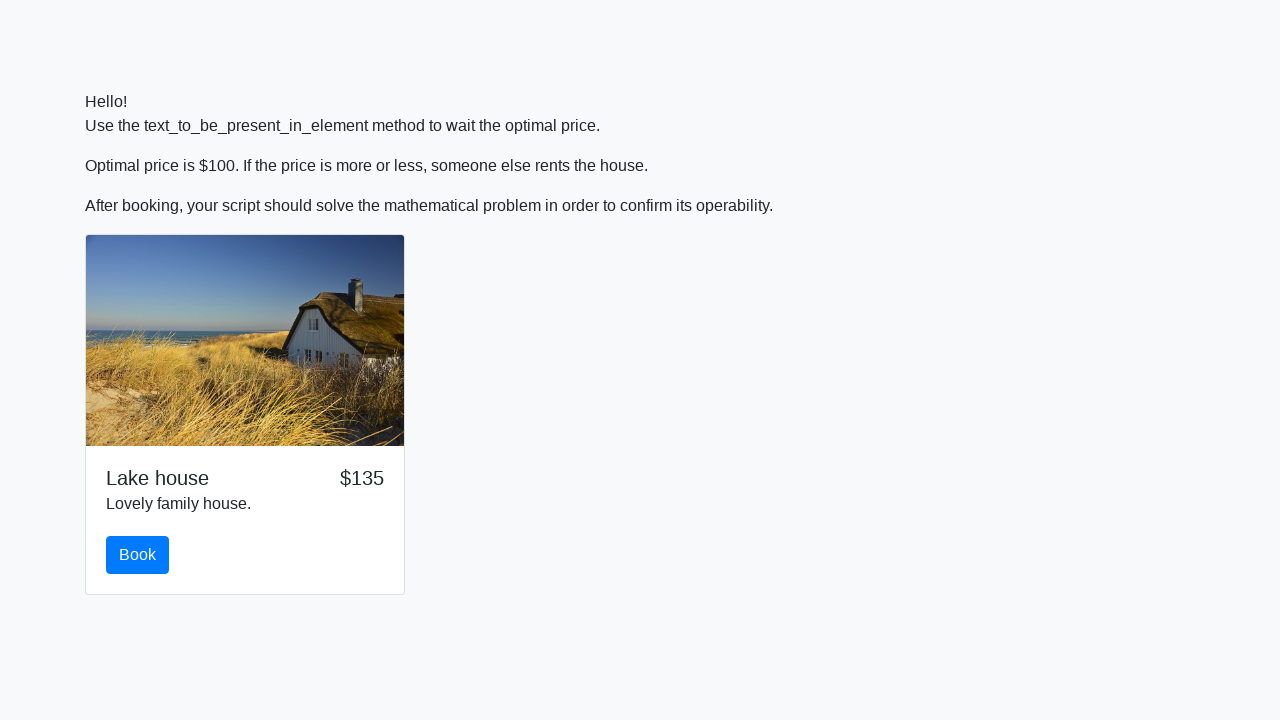

Waited for price element to display '100'
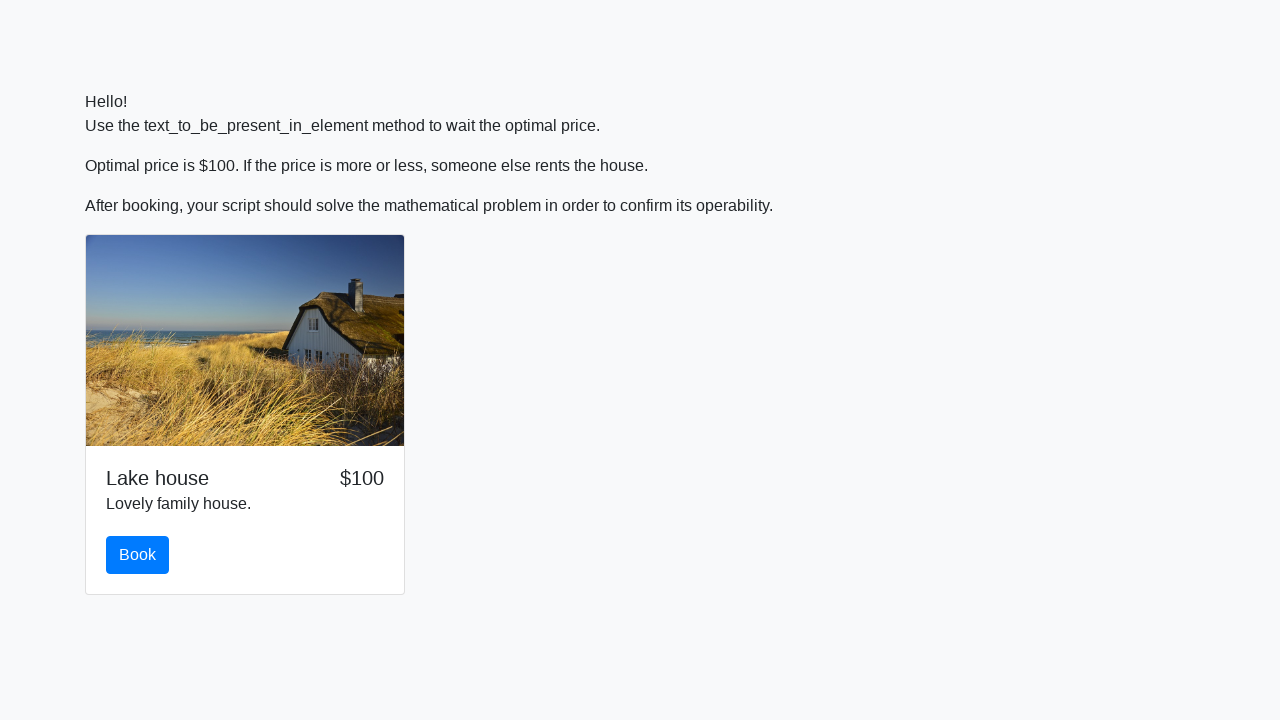

Clicked the book button at (138, 555) on #book
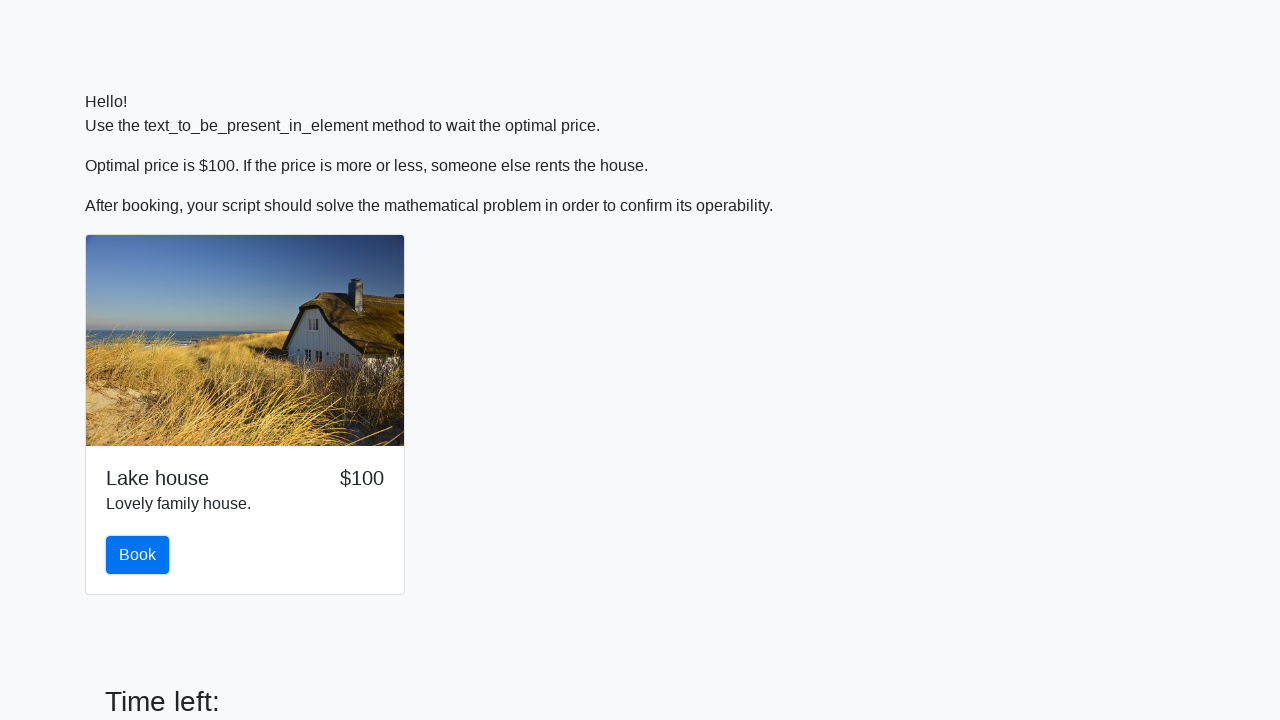

Retrieved input value: 1000
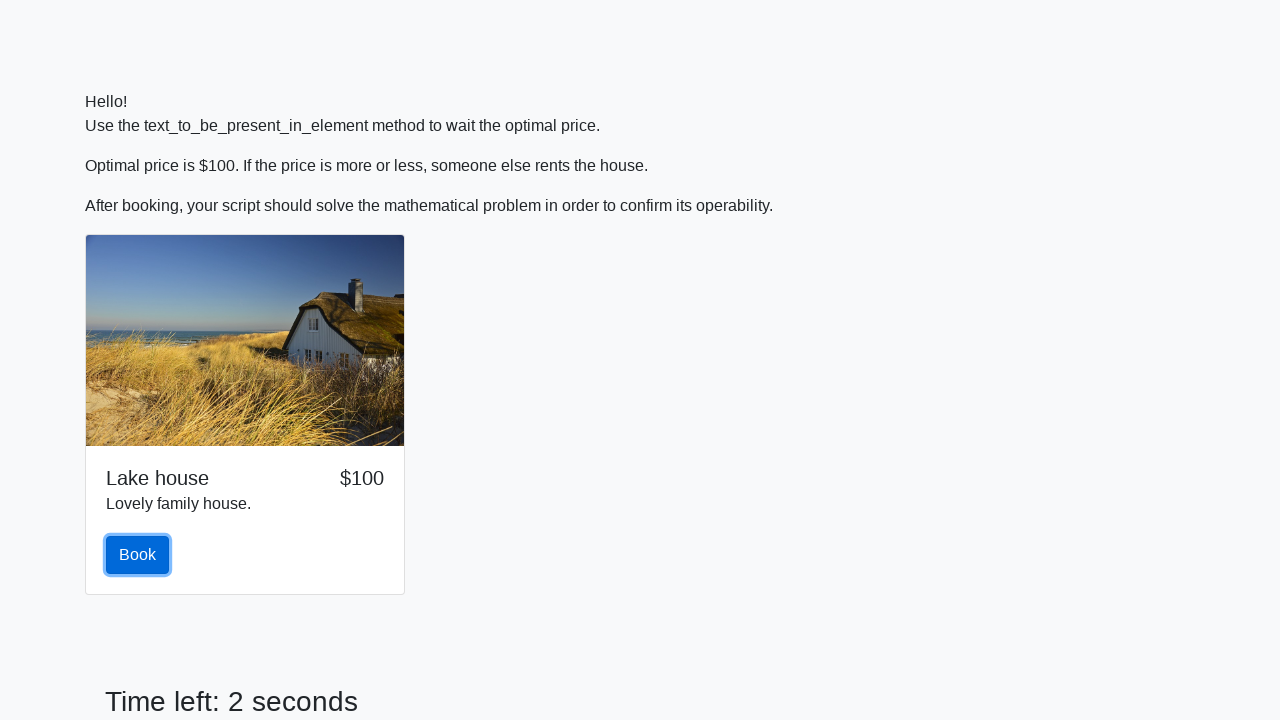

Calculated mathematical formula result: 2.2948103968551723
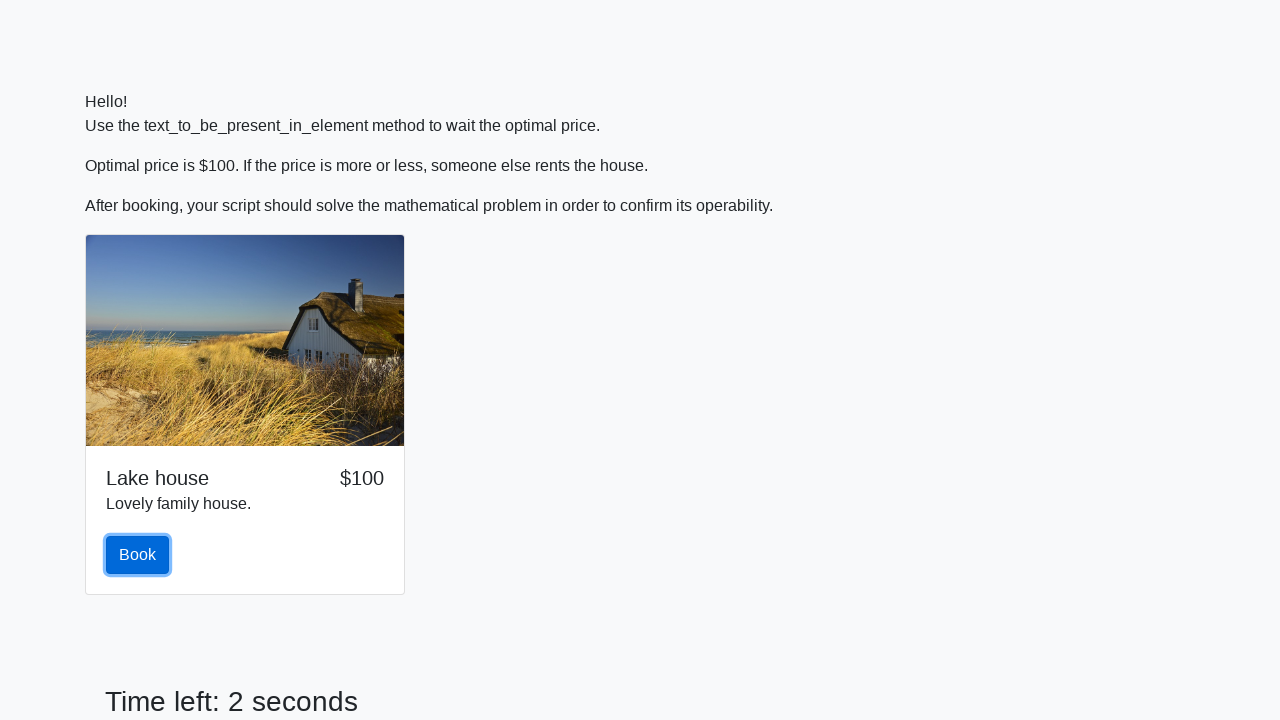

Filled answer field with calculated value: 2.2948103968551723 on #answer
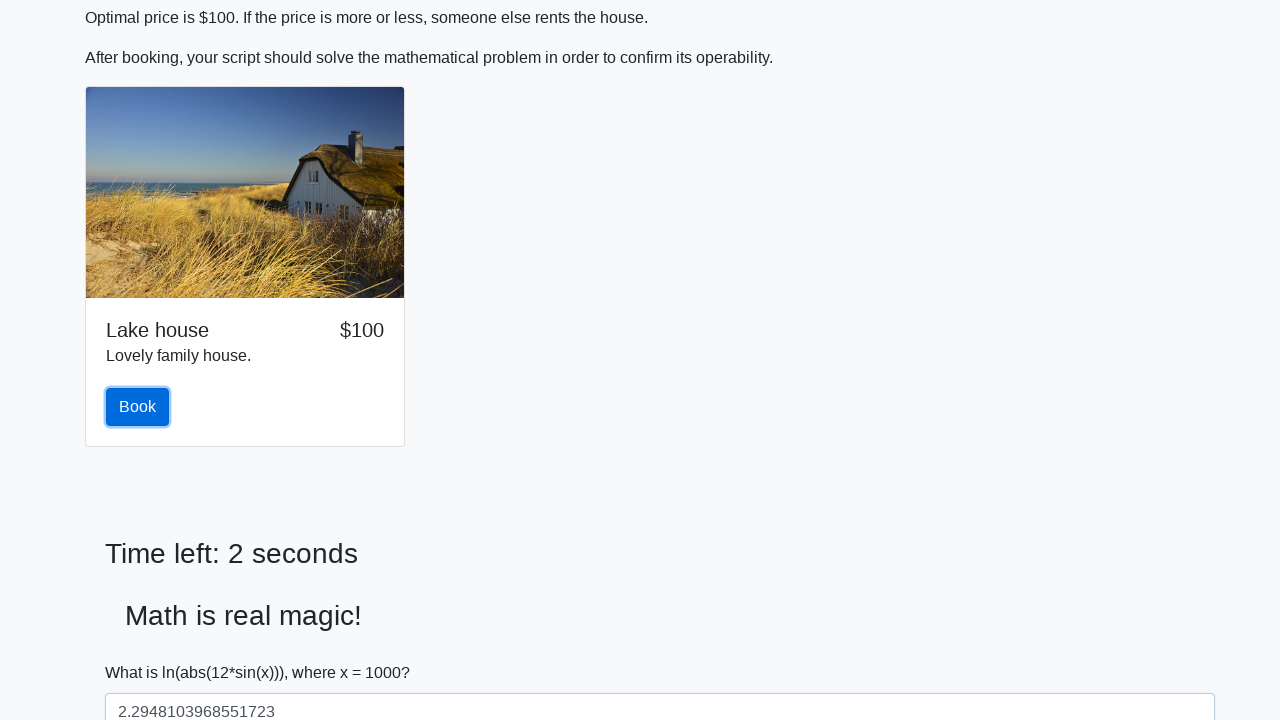

Clicked the solve button to submit answer at (143, 651) on #solve
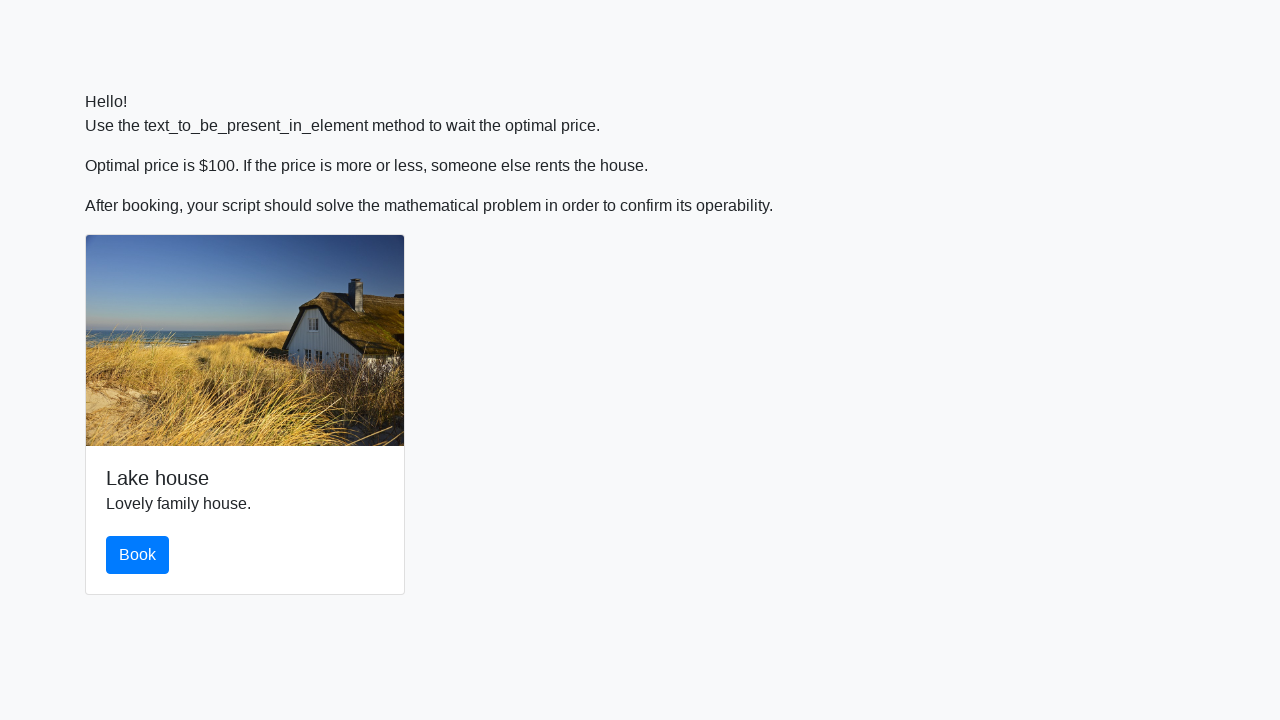

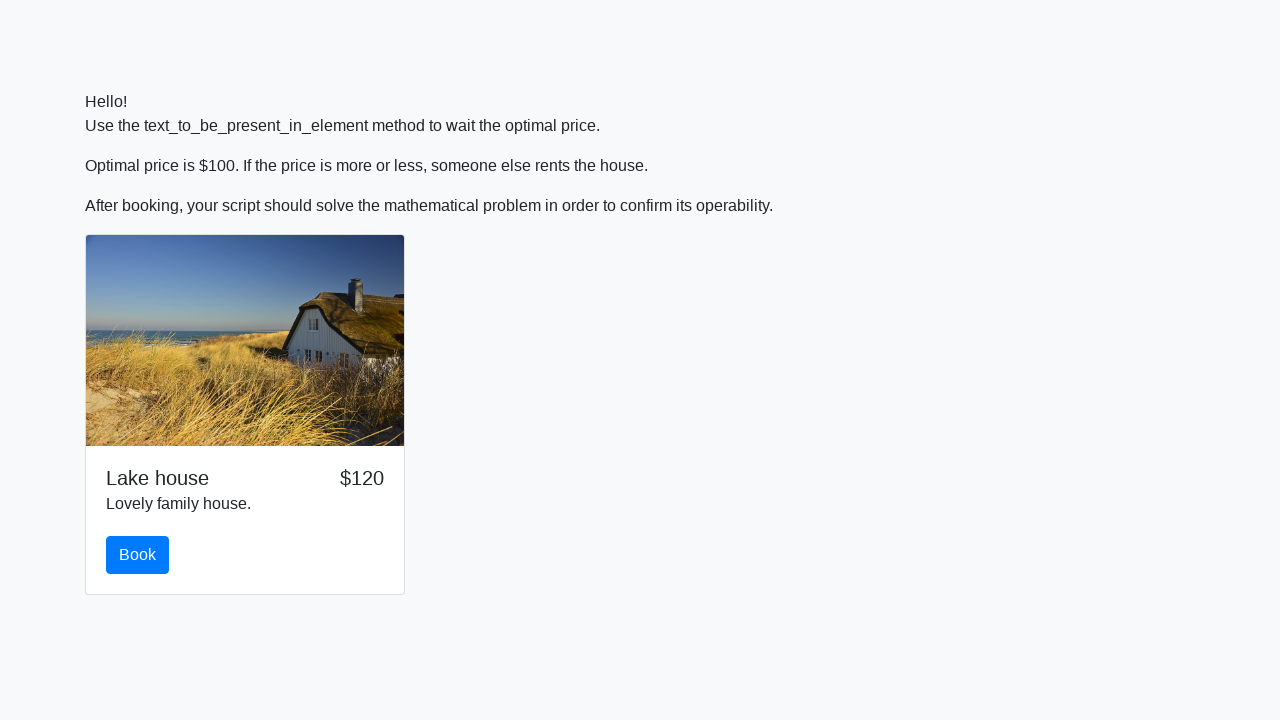